Tests dynamic content loading by clicking a button and verifying text appears after 5 seconds

Starting URL: https://automationfc.github.io/dynamic-loading/

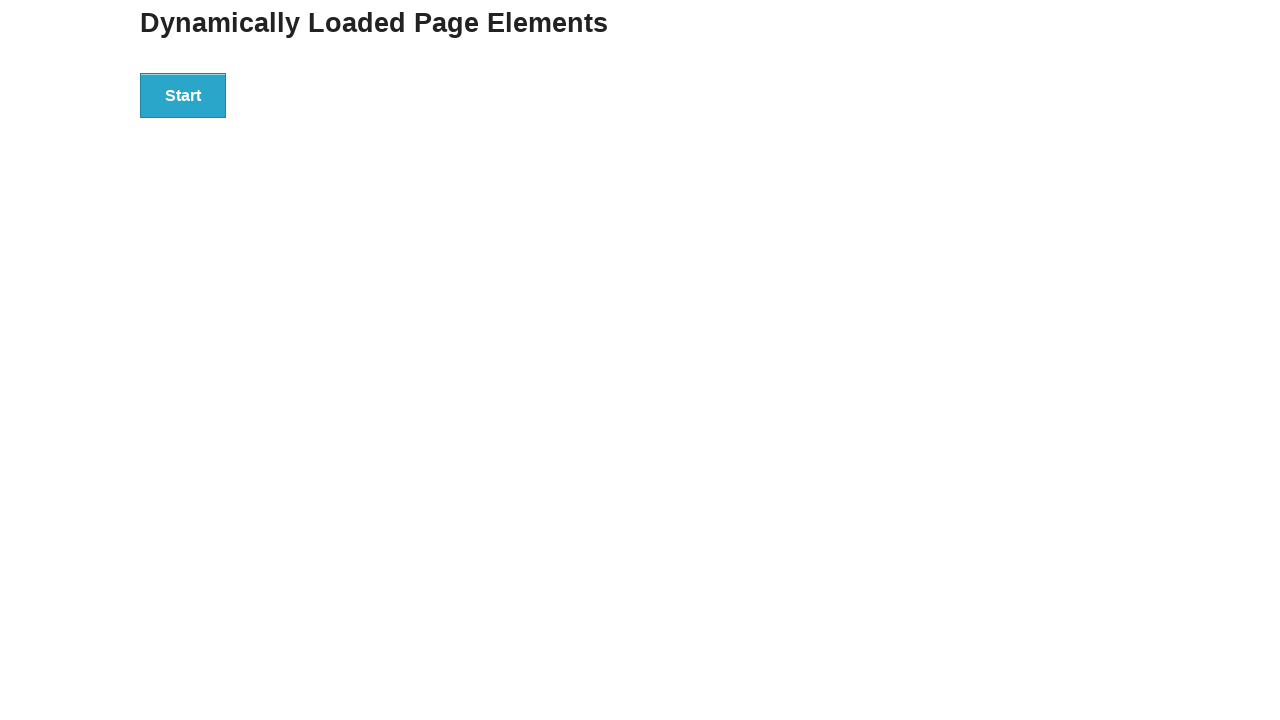

Clicked the start button to trigger dynamic content loading at (183, 95) on div#start>button
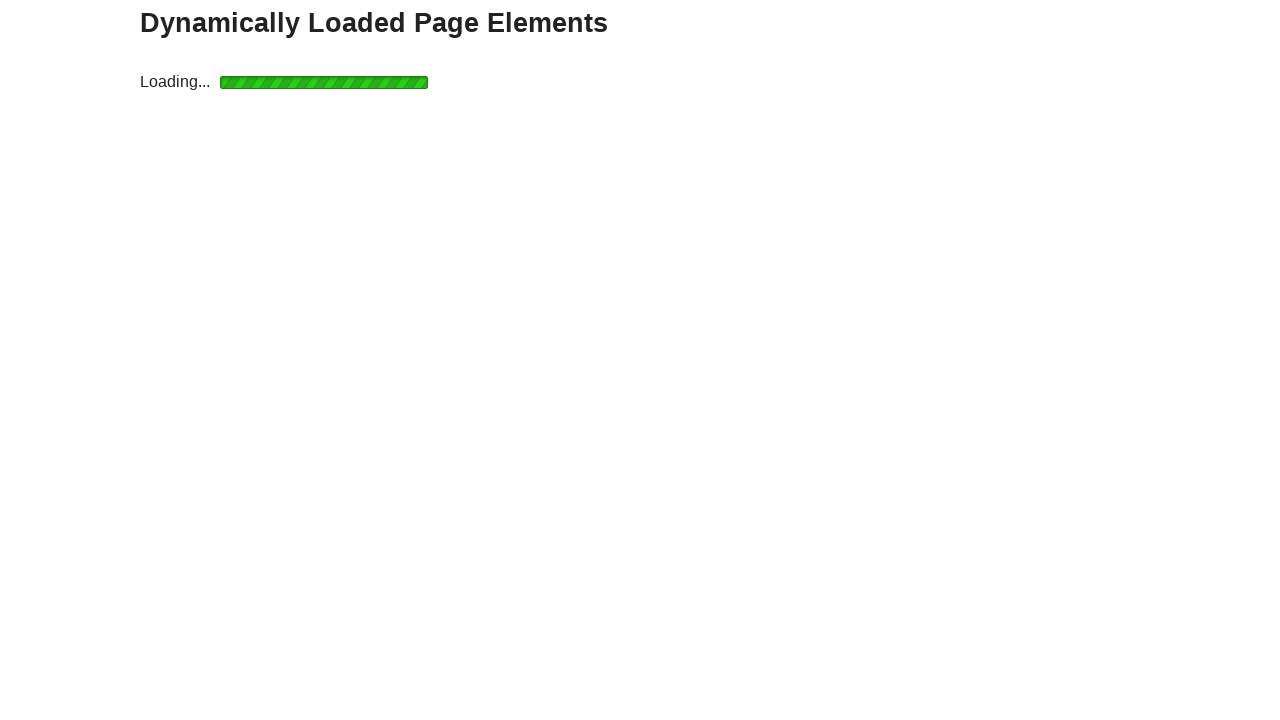

Waited 5 seconds for dynamic content to load
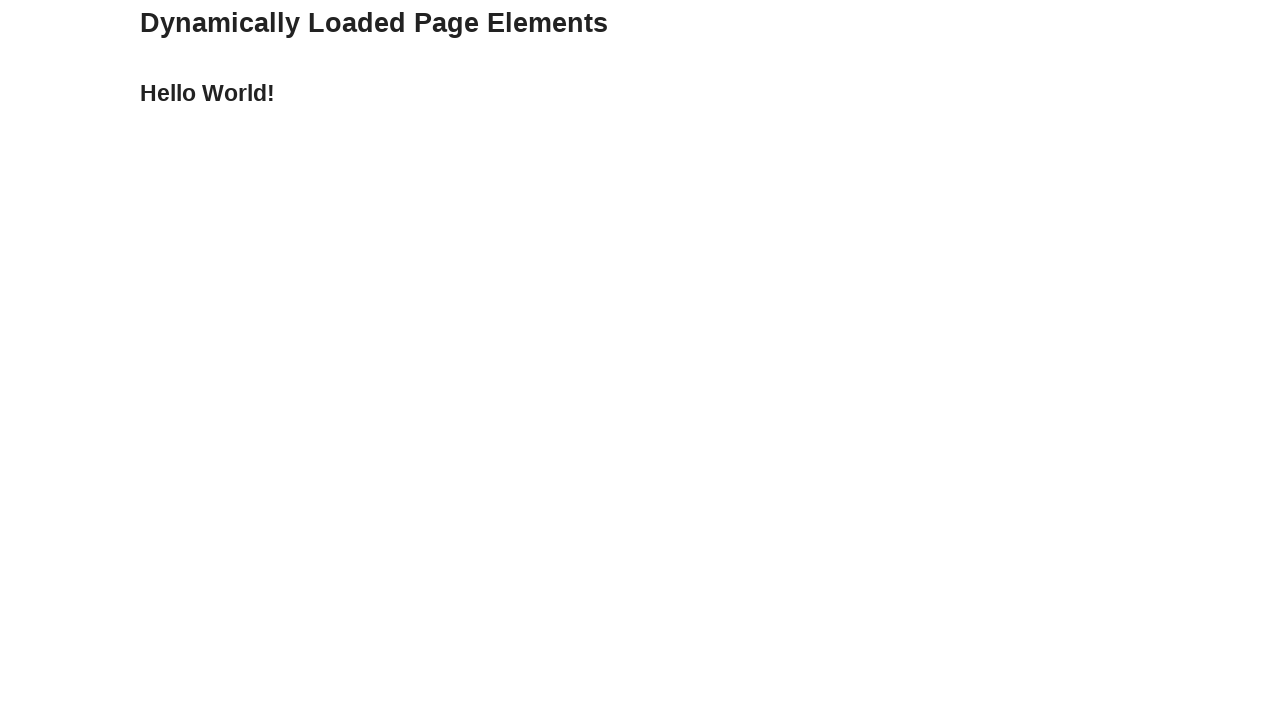

Located the finish element containing expected text
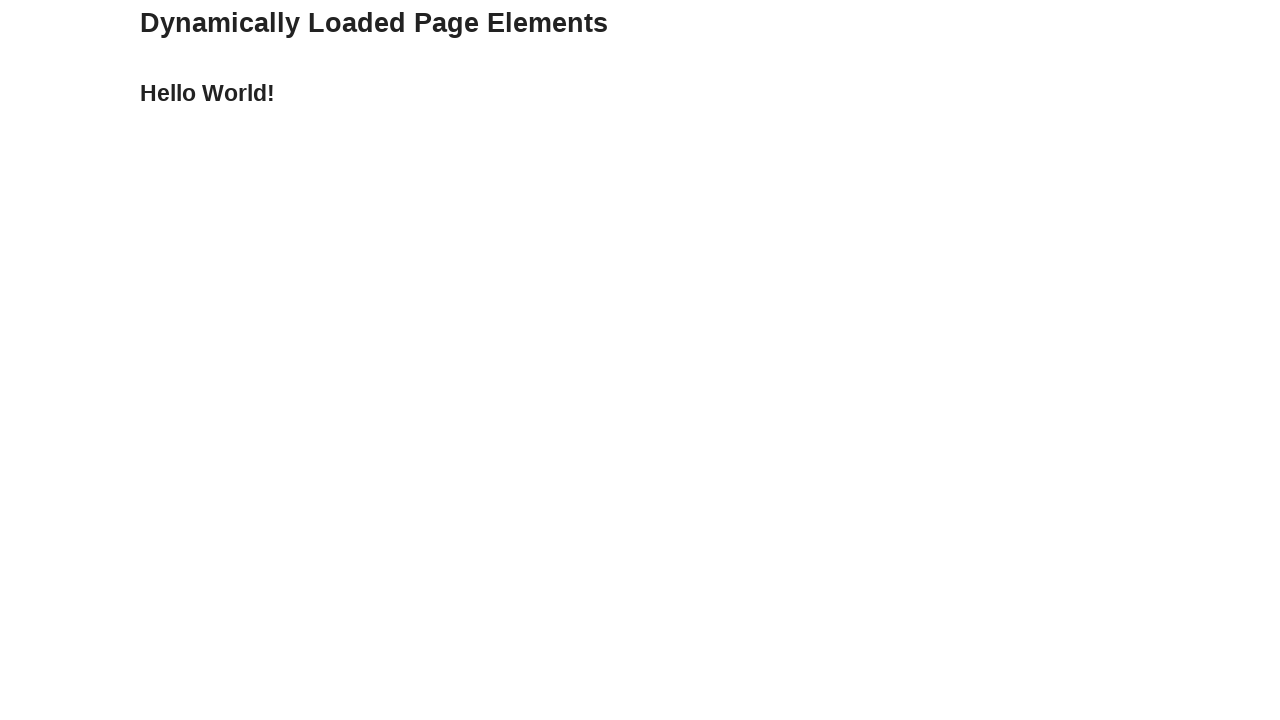

Verified that 'Hello World!' text appeared after 5 seconds
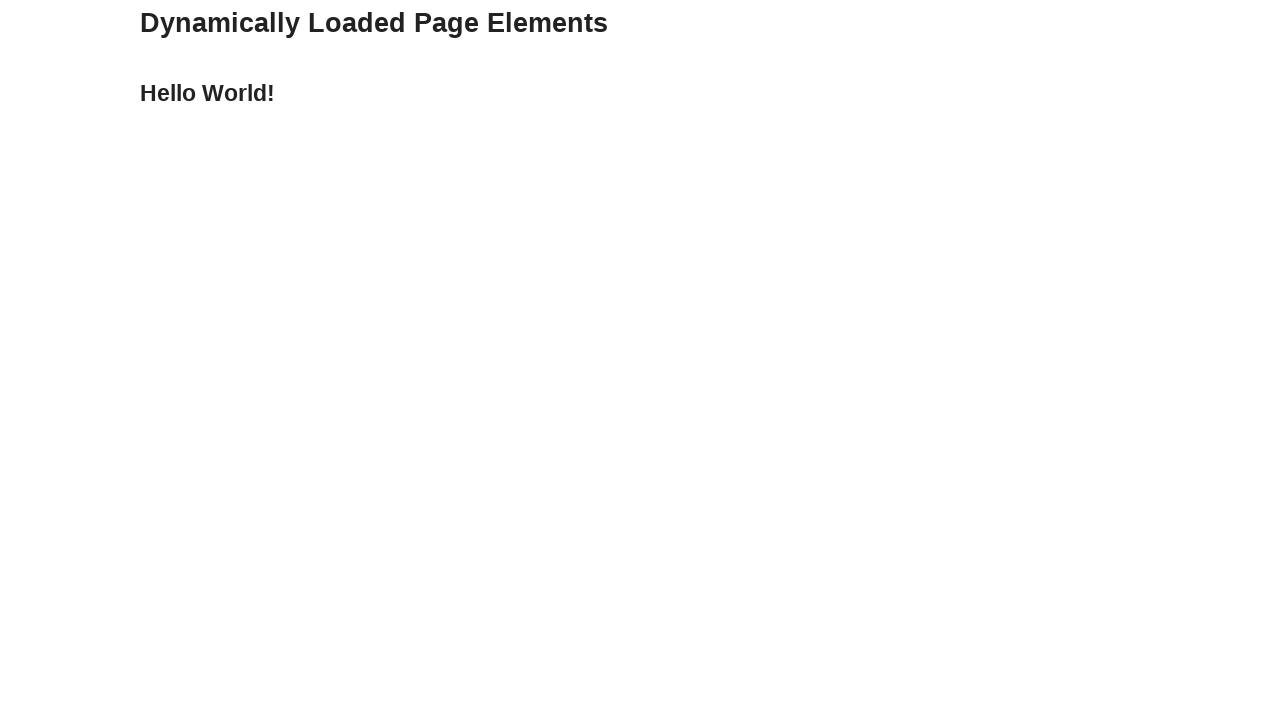

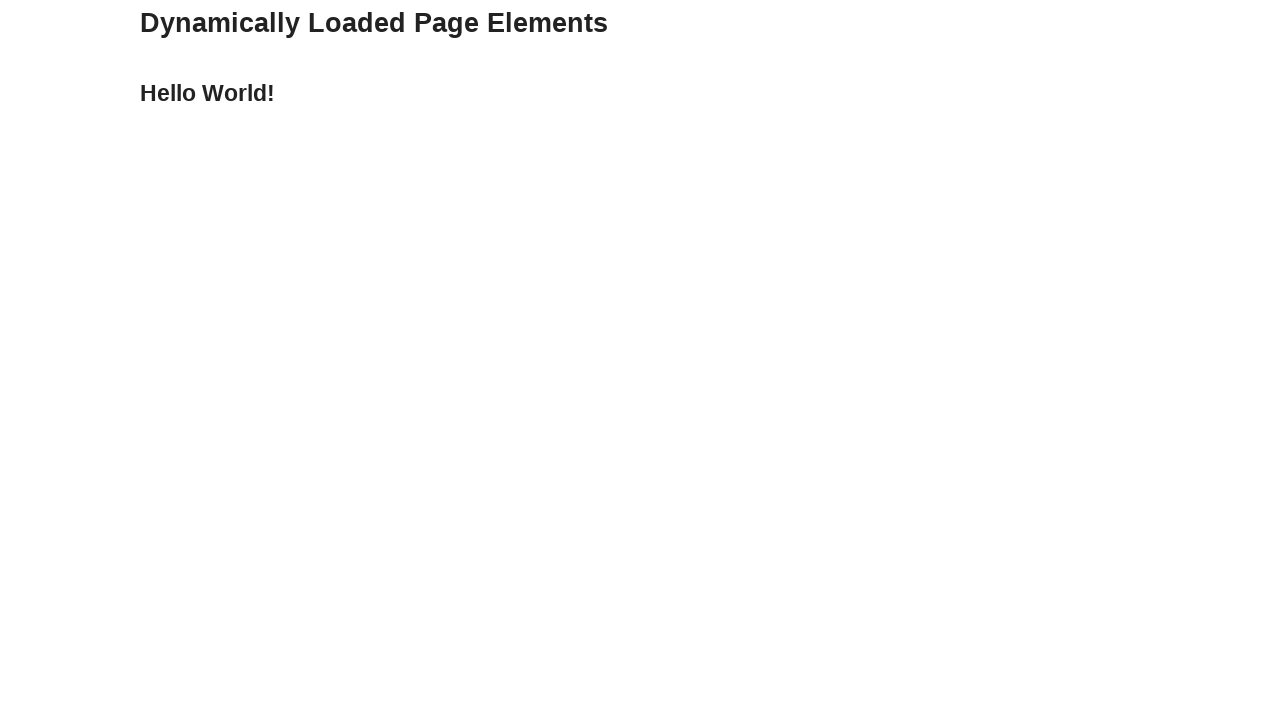